Tests train search and sorting functionality on erail.in by searching for trains between two stations and verifying the train number sorting feature works correctly

Starting URL: https://erail.in/

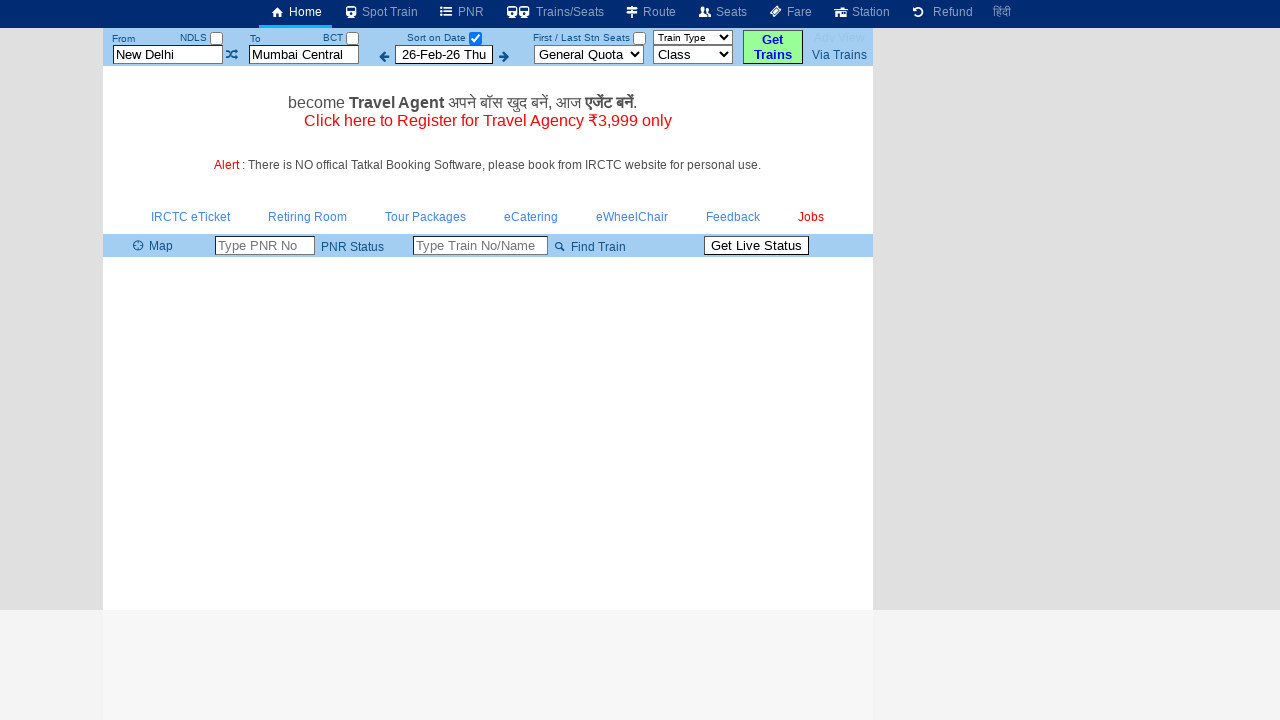

Cleared departure station field on #txtStationFrom
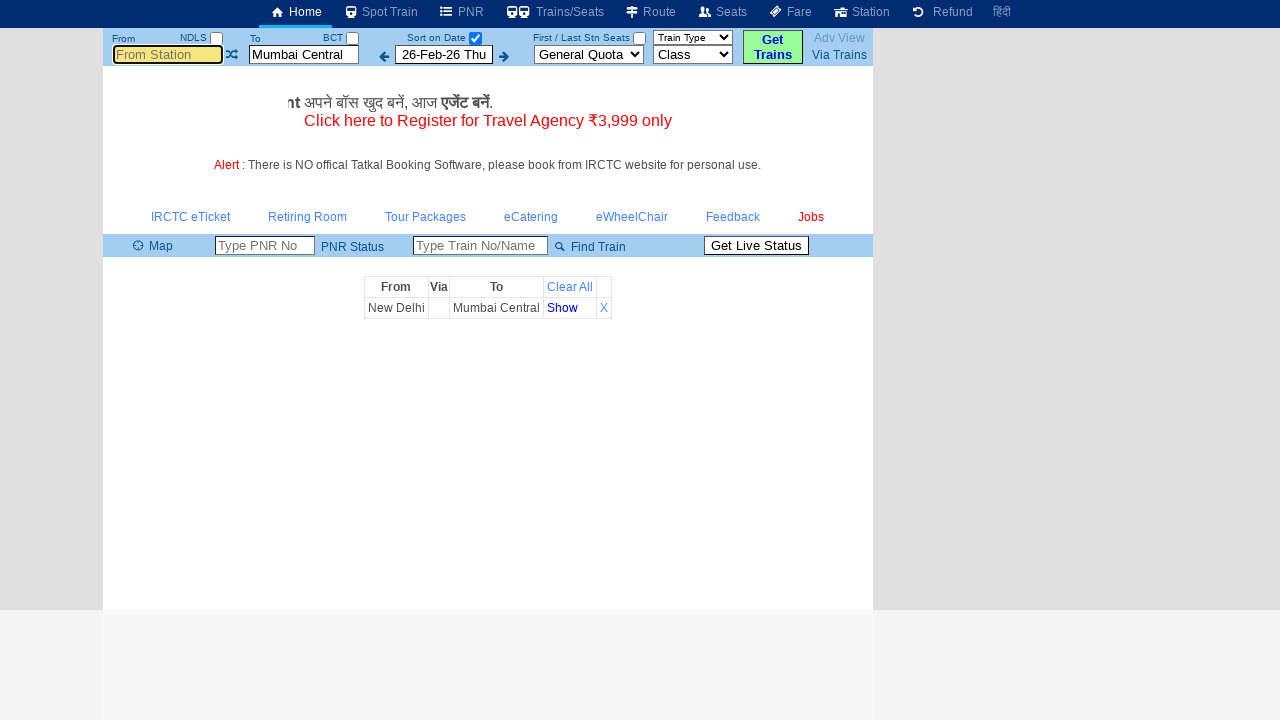

Filled departure station with 'Egmore' on #txtStationFrom
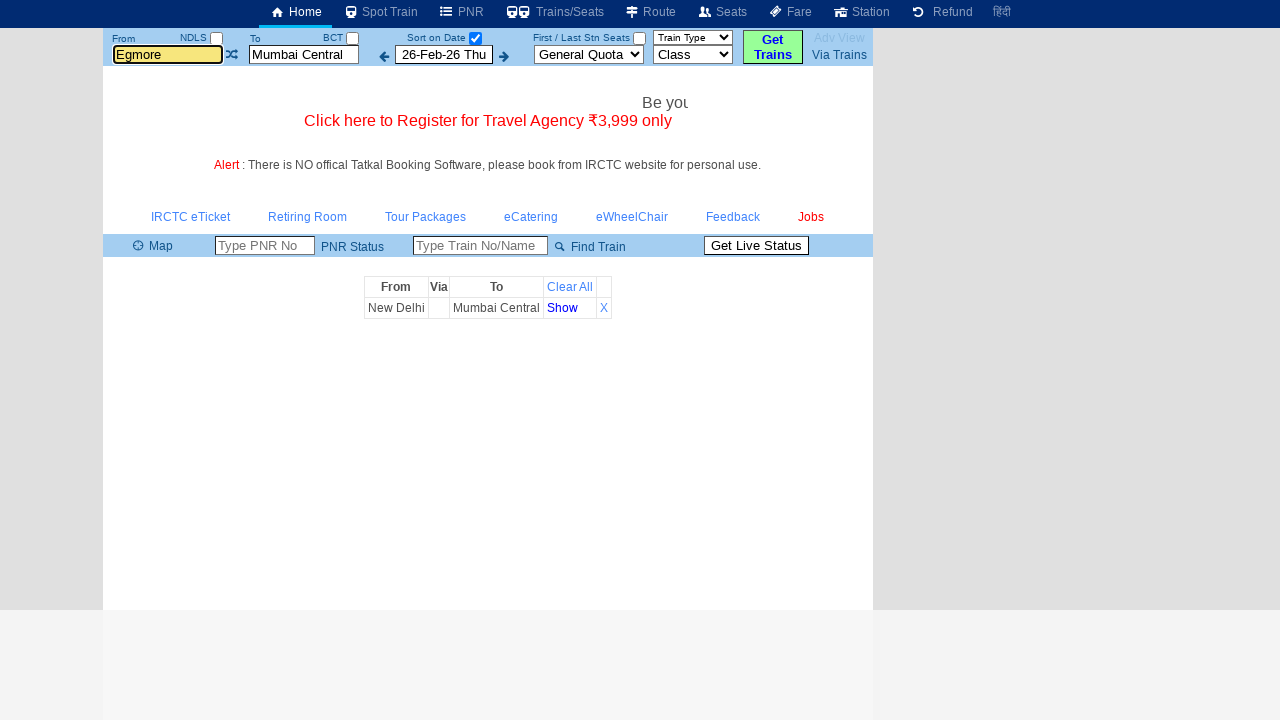

Pressed Tab to move to next field
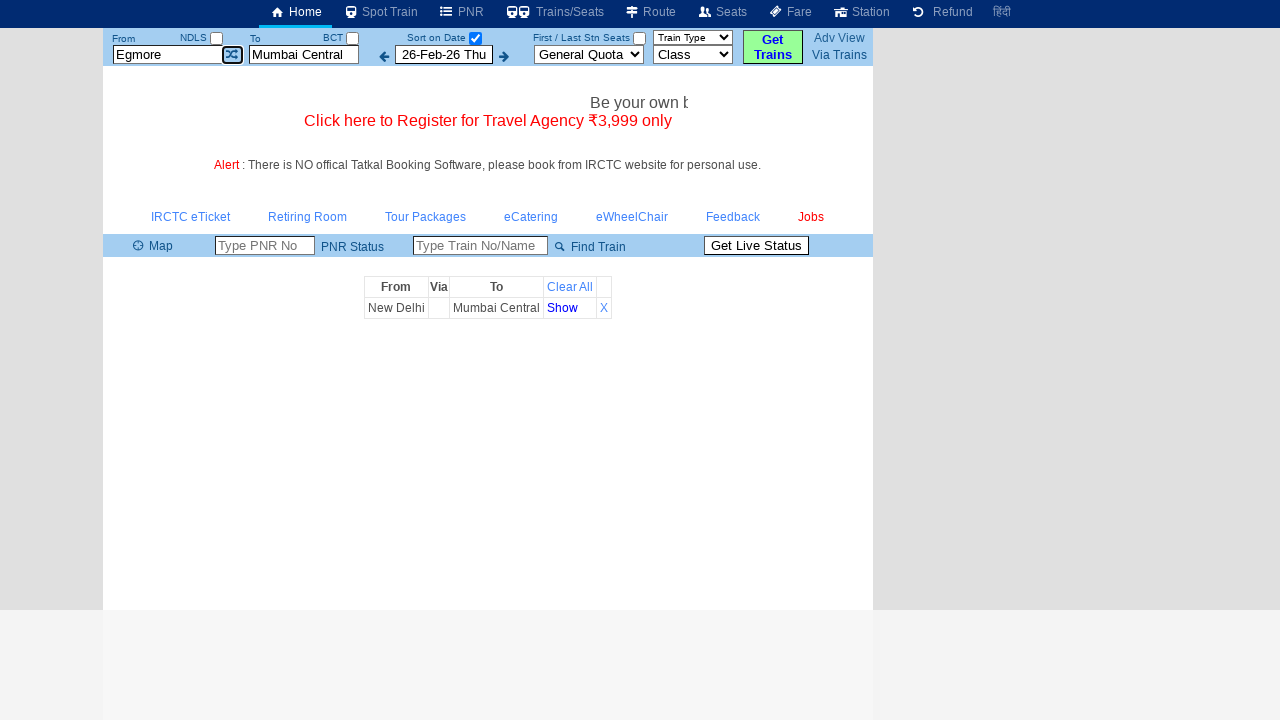

Cleared arrival station field on #txtStationTo
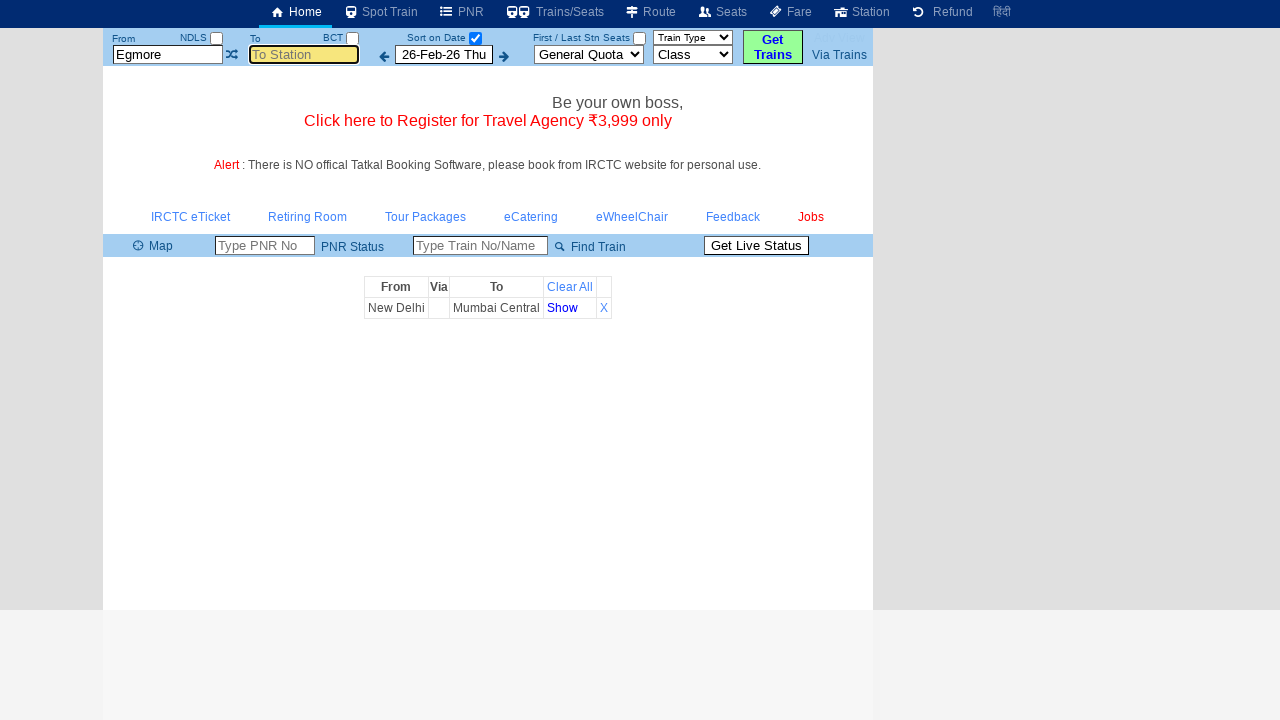

Filled arrival station with 'TPJ' on #txtStationTo
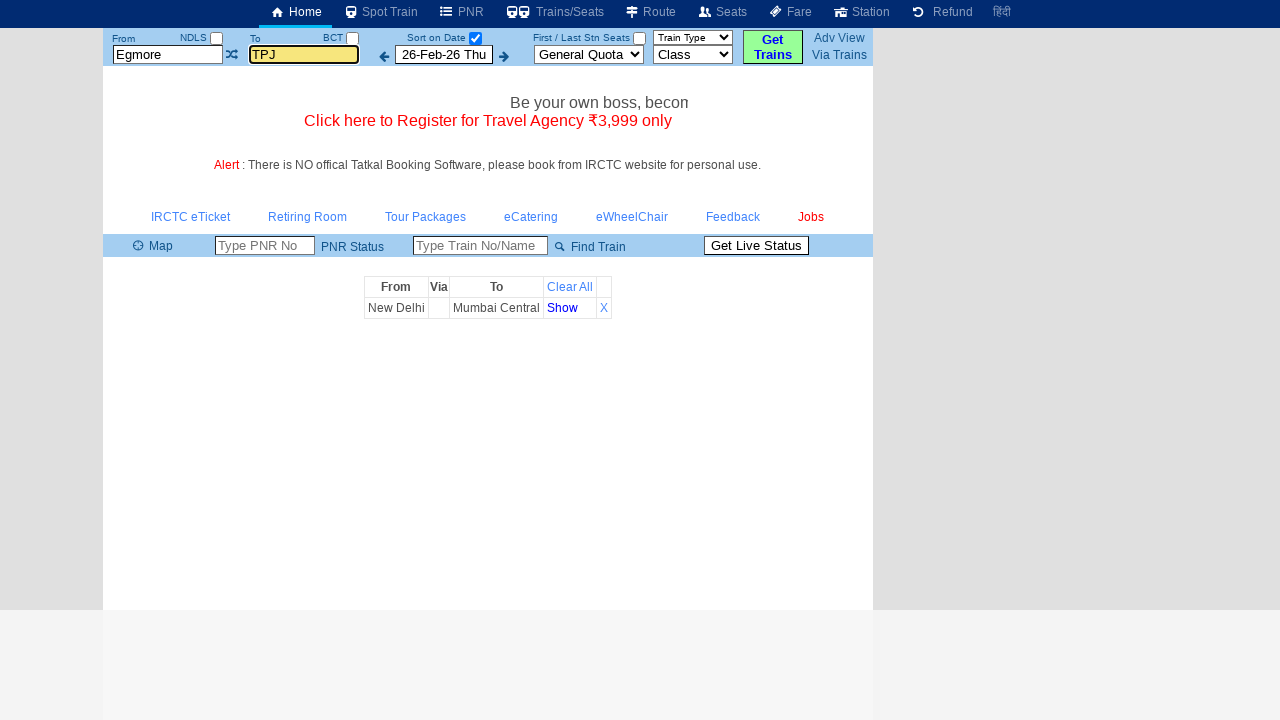

Pressed Tab to confirm arrival station
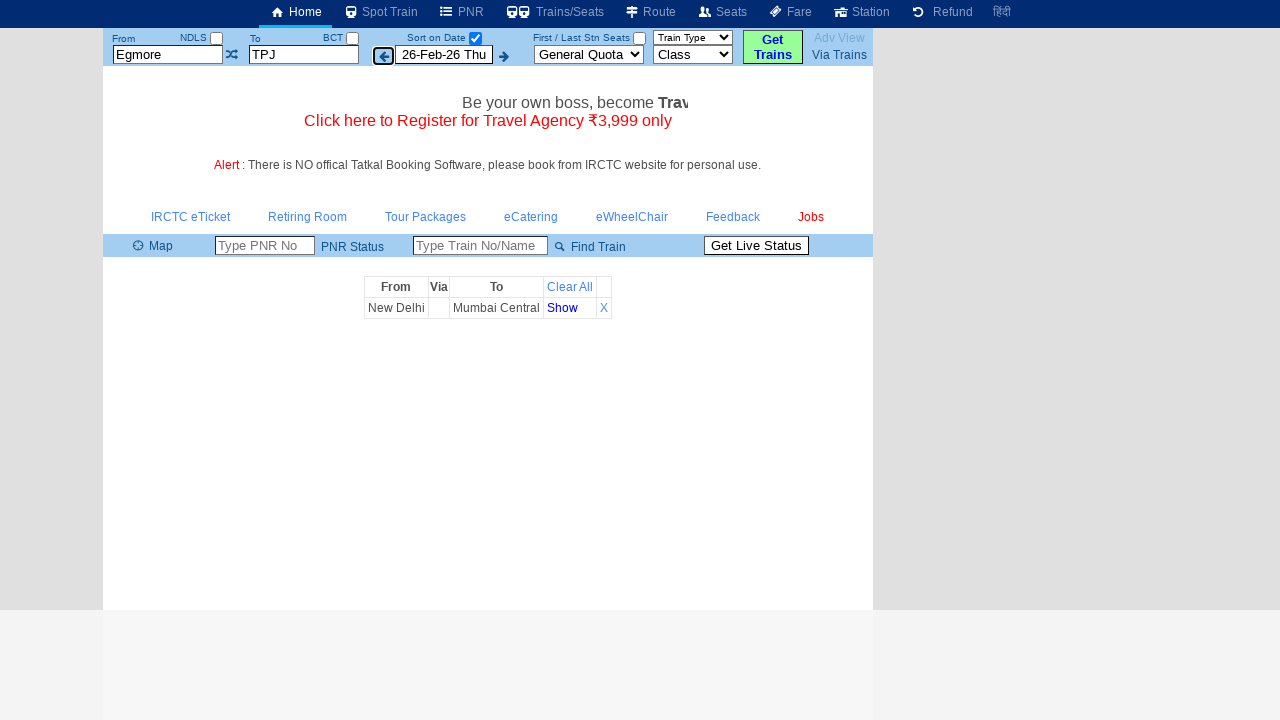

Unchecked date selection to show all trains at (475, 38) on #chkSelectDateOnly
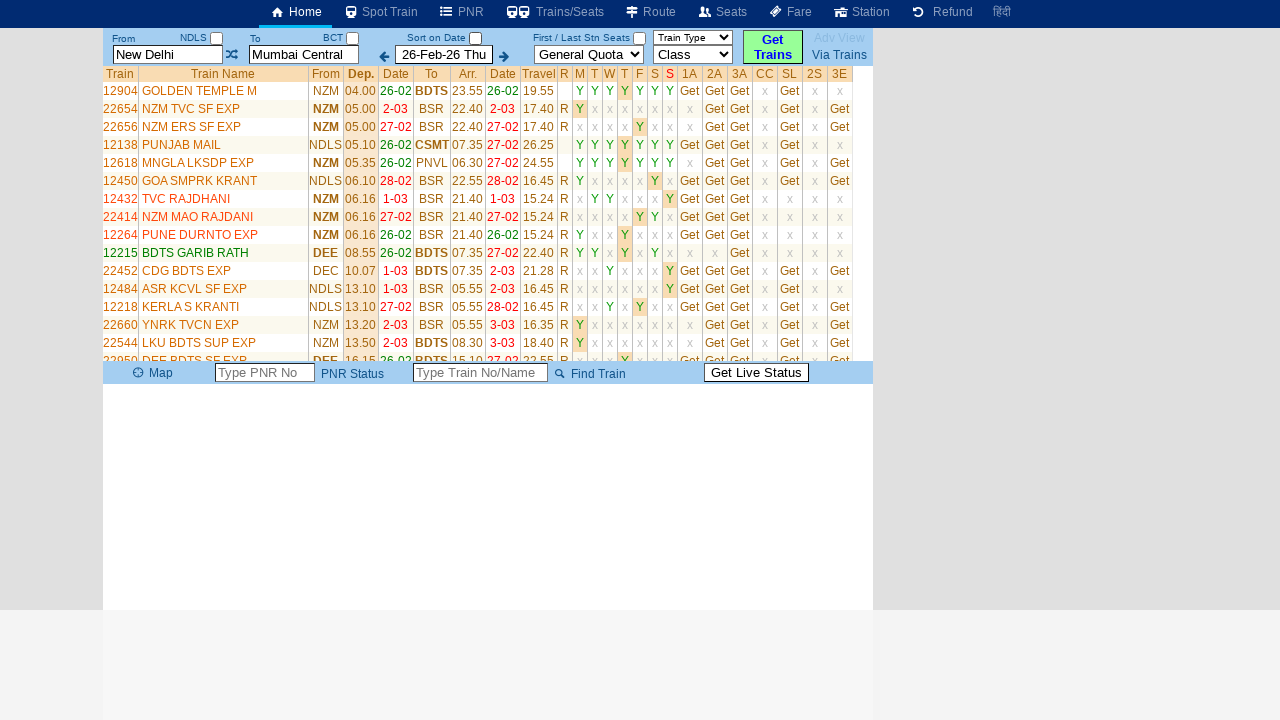

Train list loaded successfully
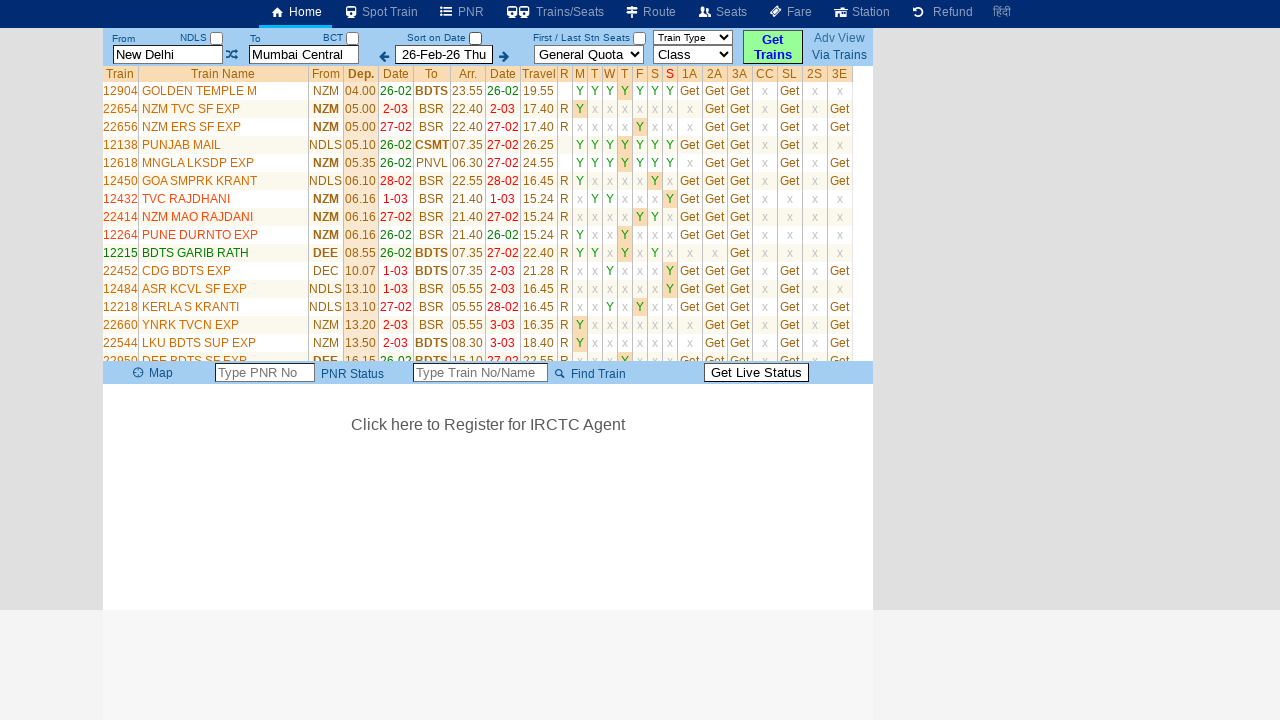

Clicked train number sorting link at (120, 74) on xpath=//a[@title='Click here to sort on Train Number']
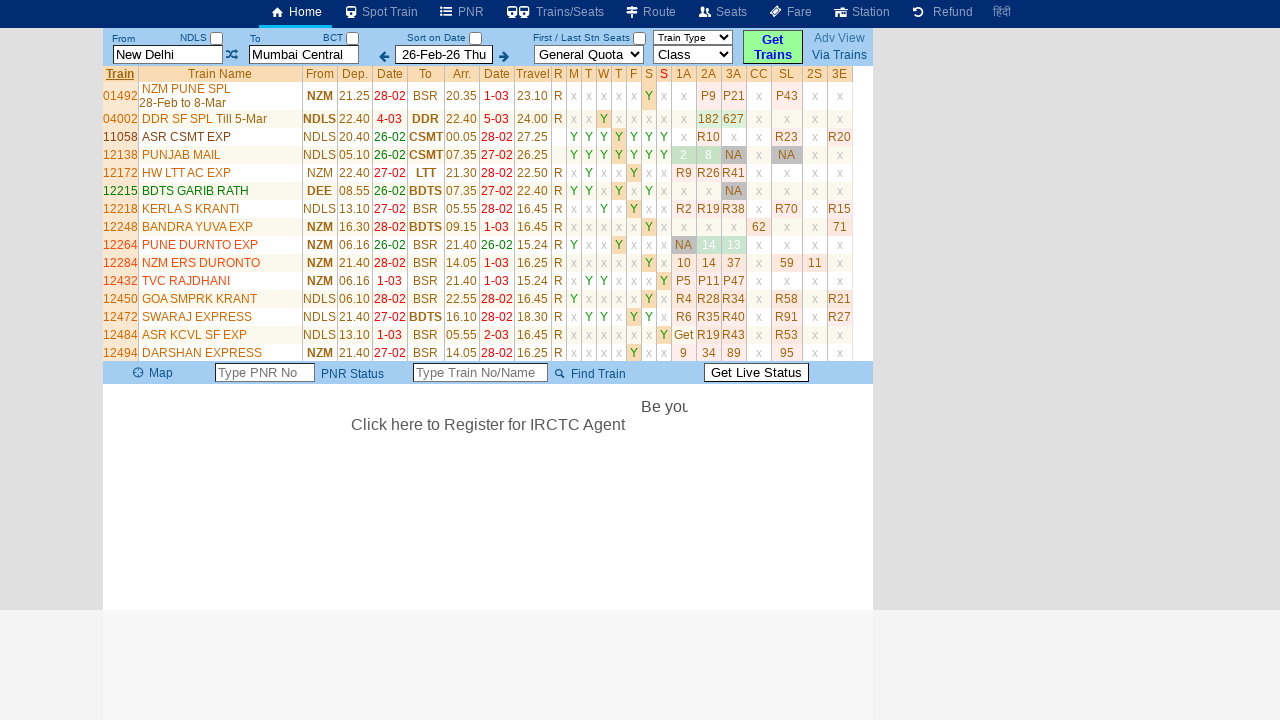

Sorted train results loaded successfully
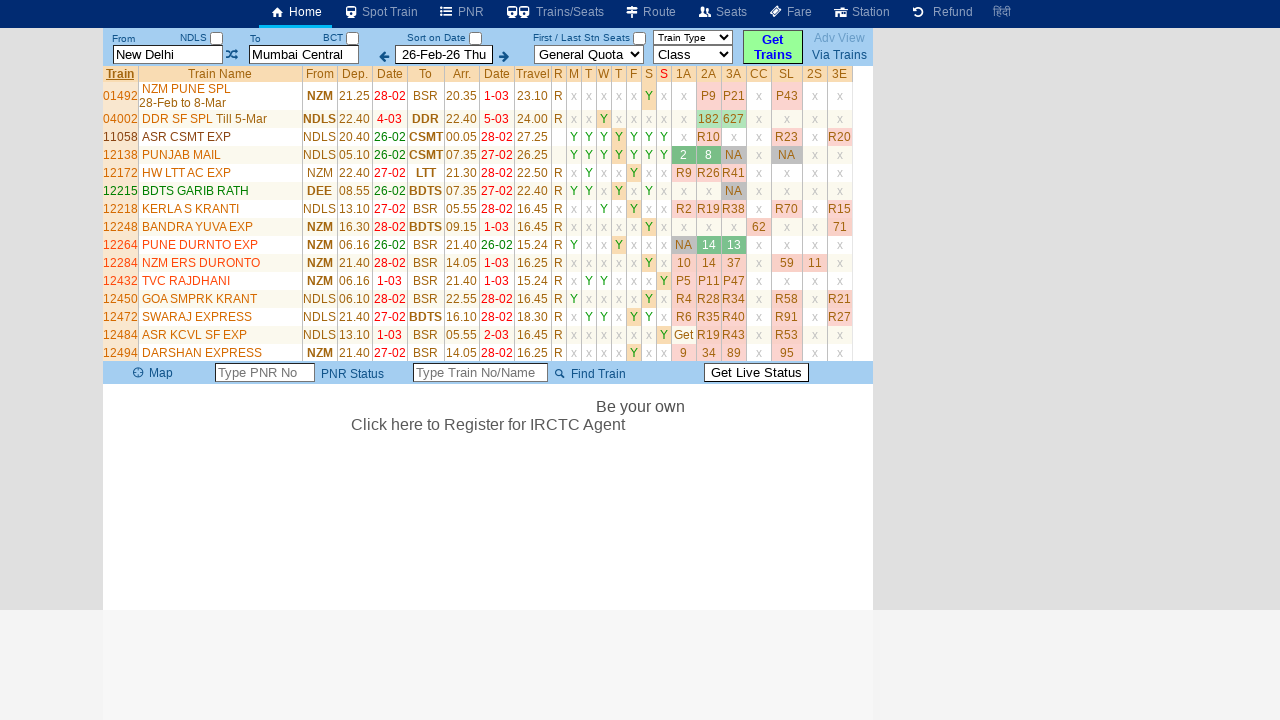

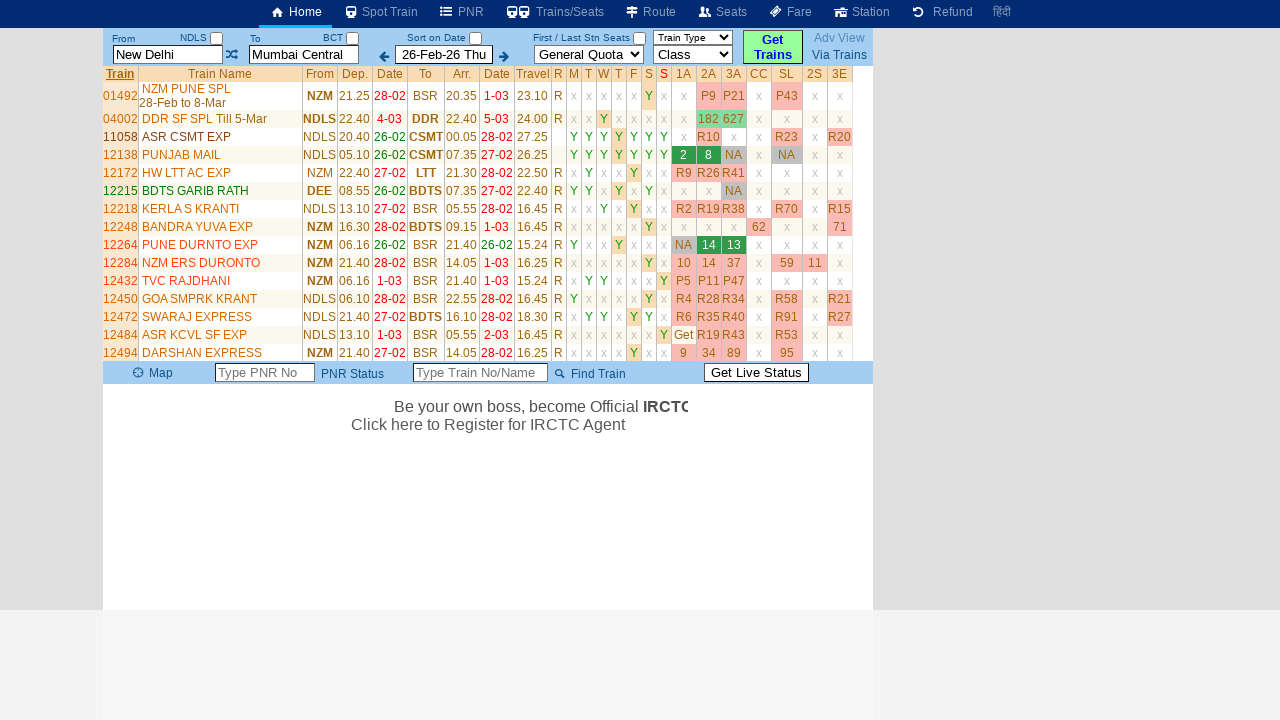